Tests table sorting functionality by clicking the Due column header and verifying the data is sorted in ascending order using CSS pseudo-class selectors.

Starting URL: http://the-internet.herokuapp.com/tables

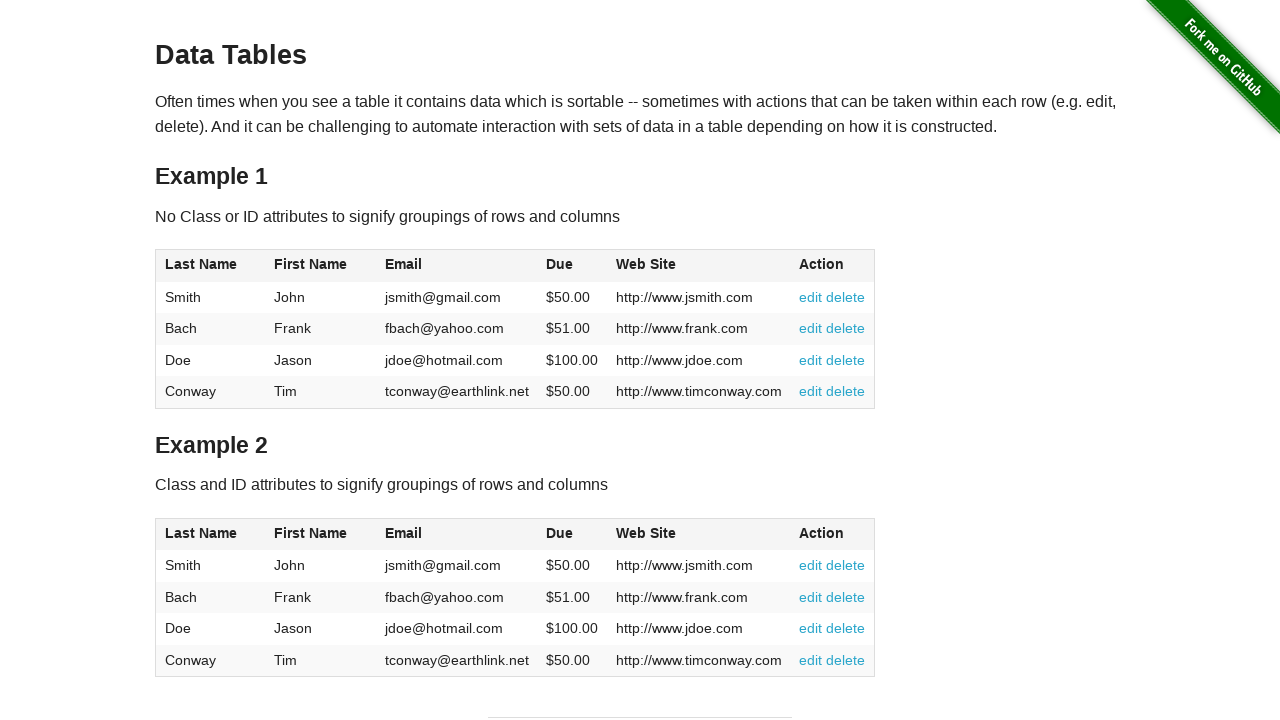

Clicked Due column header (4th column) to sort table at (572, 266) on #table1 thead tr th:nth-of-type(4)
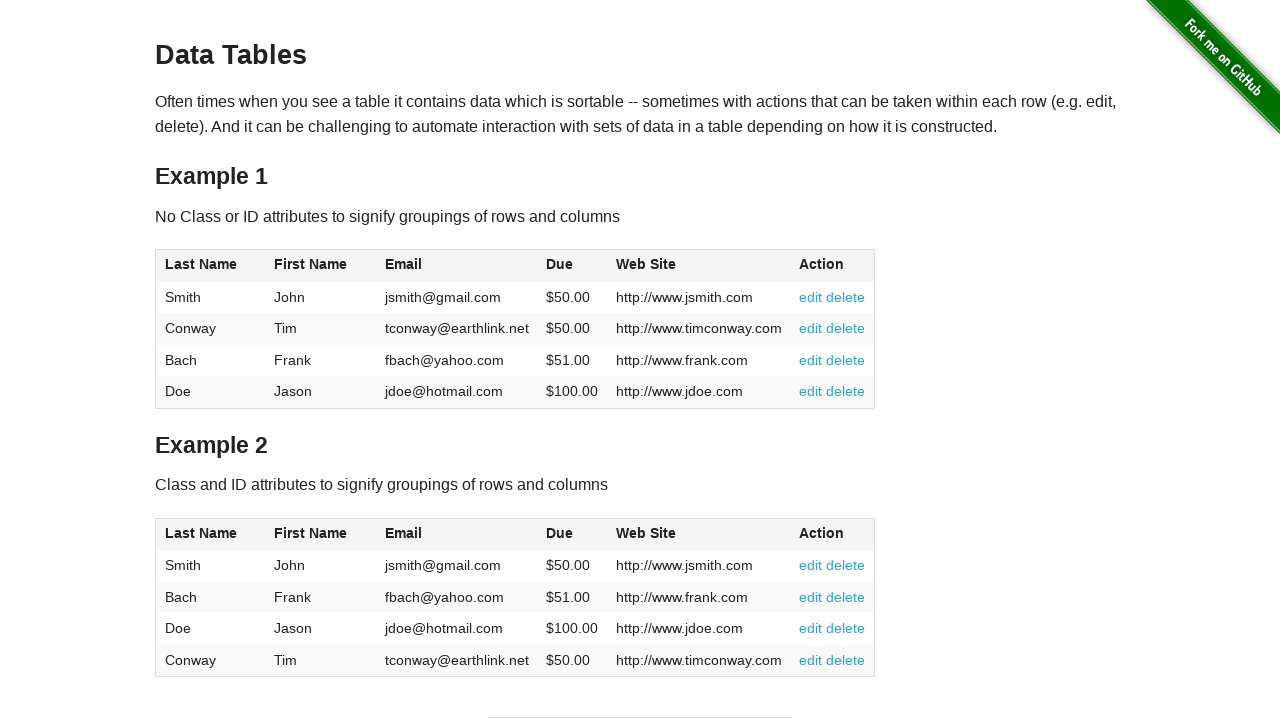

Table data loaded and verified in ascending order by Due date
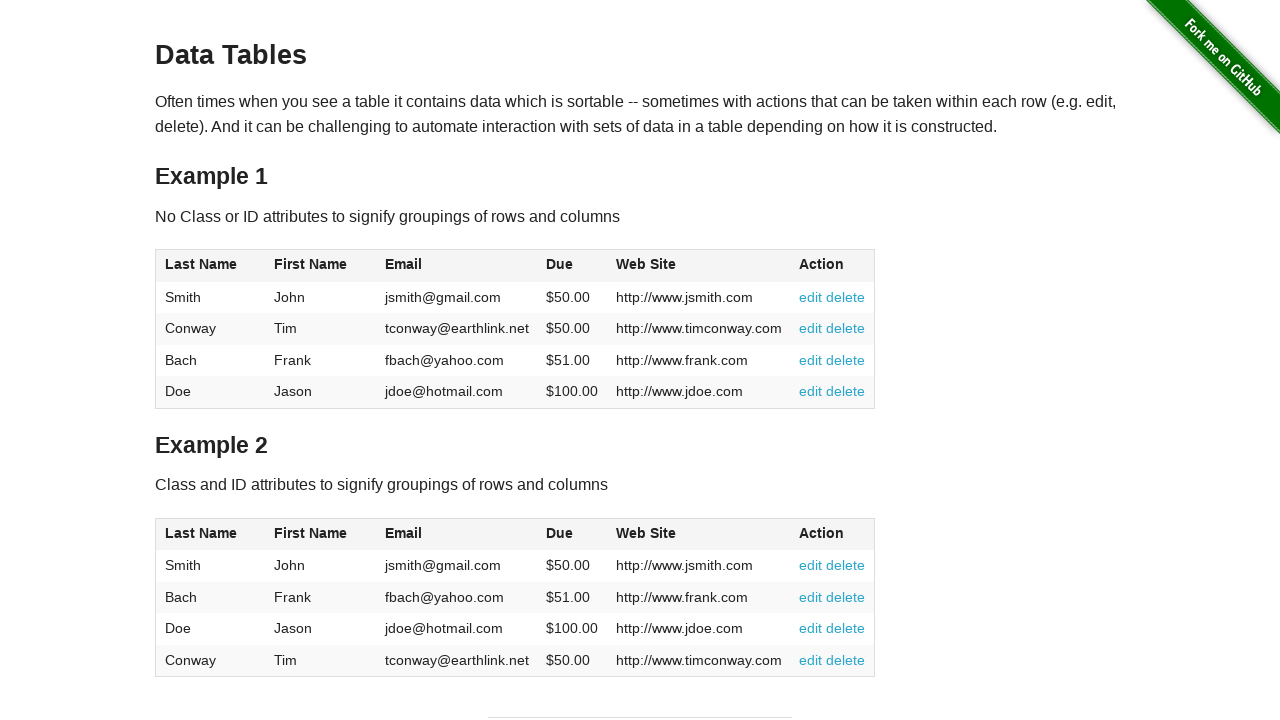

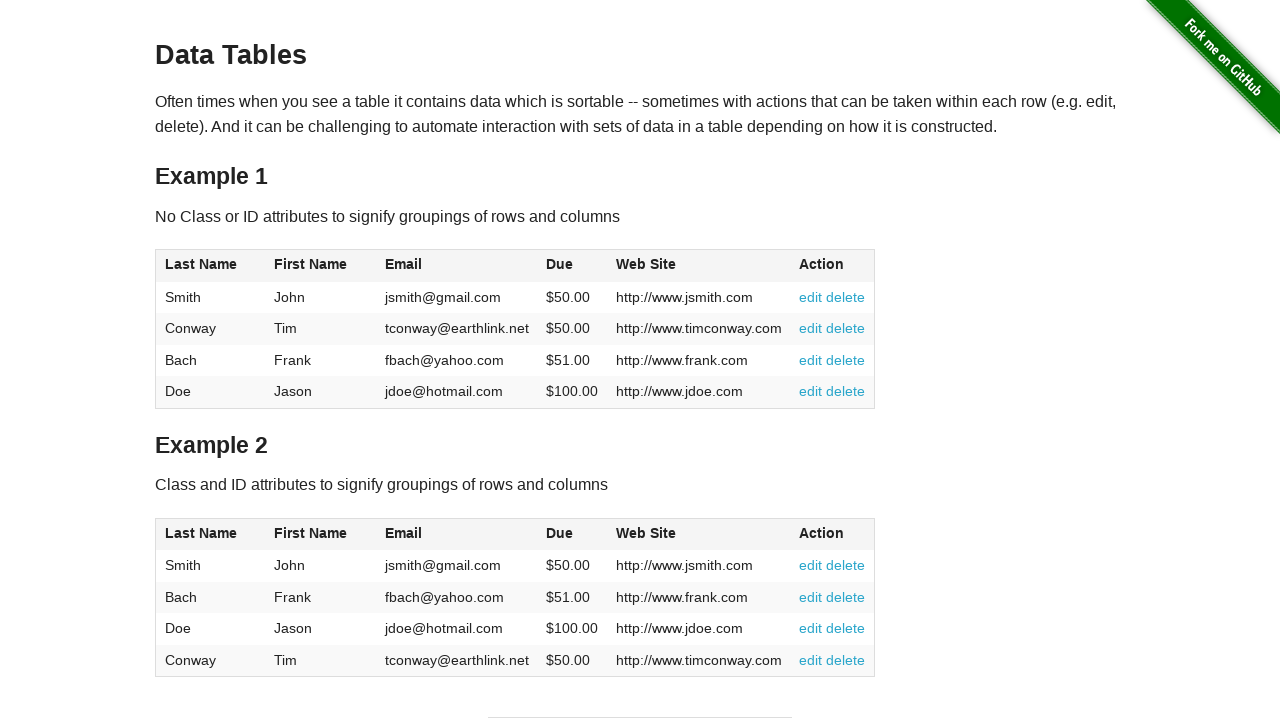